Tests checkbox functionality by finding all checkboxes on the page and clicking any that are not already selected to ensure all checkboxes become checked.

Starting URL: https://the-internet.herokuapp.com/checkboxes

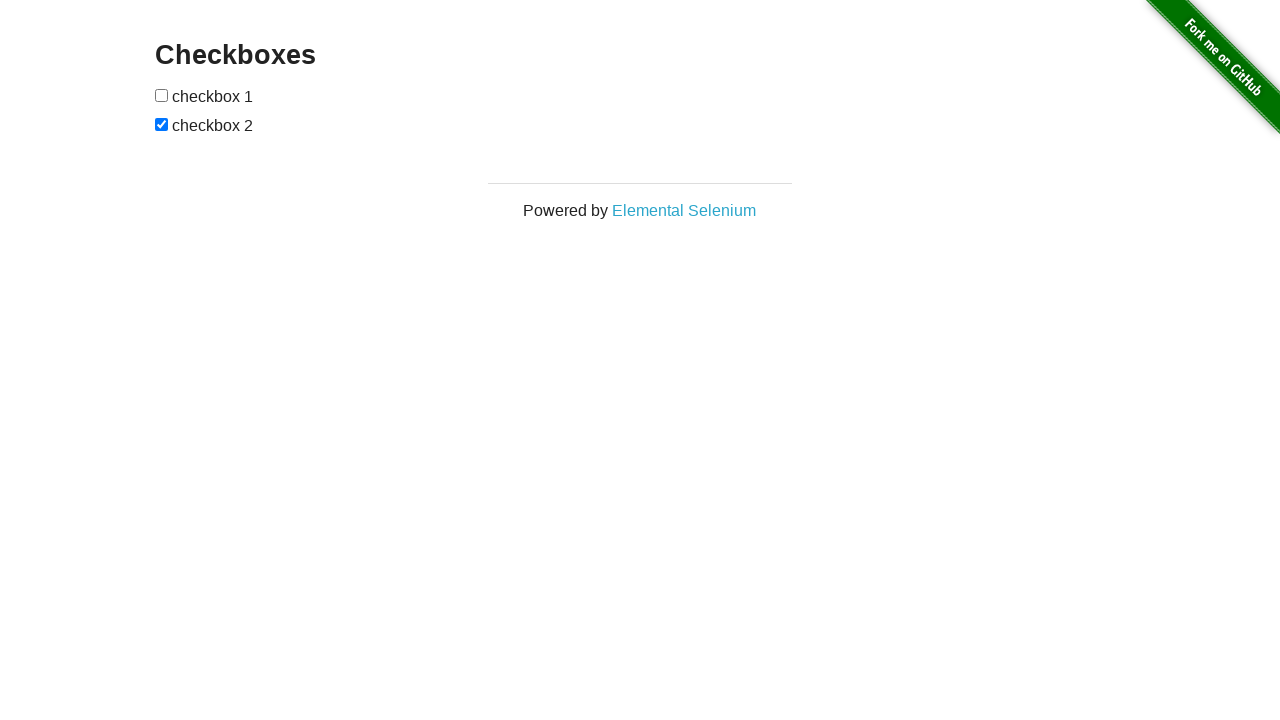

Navigated to checkboxes test page
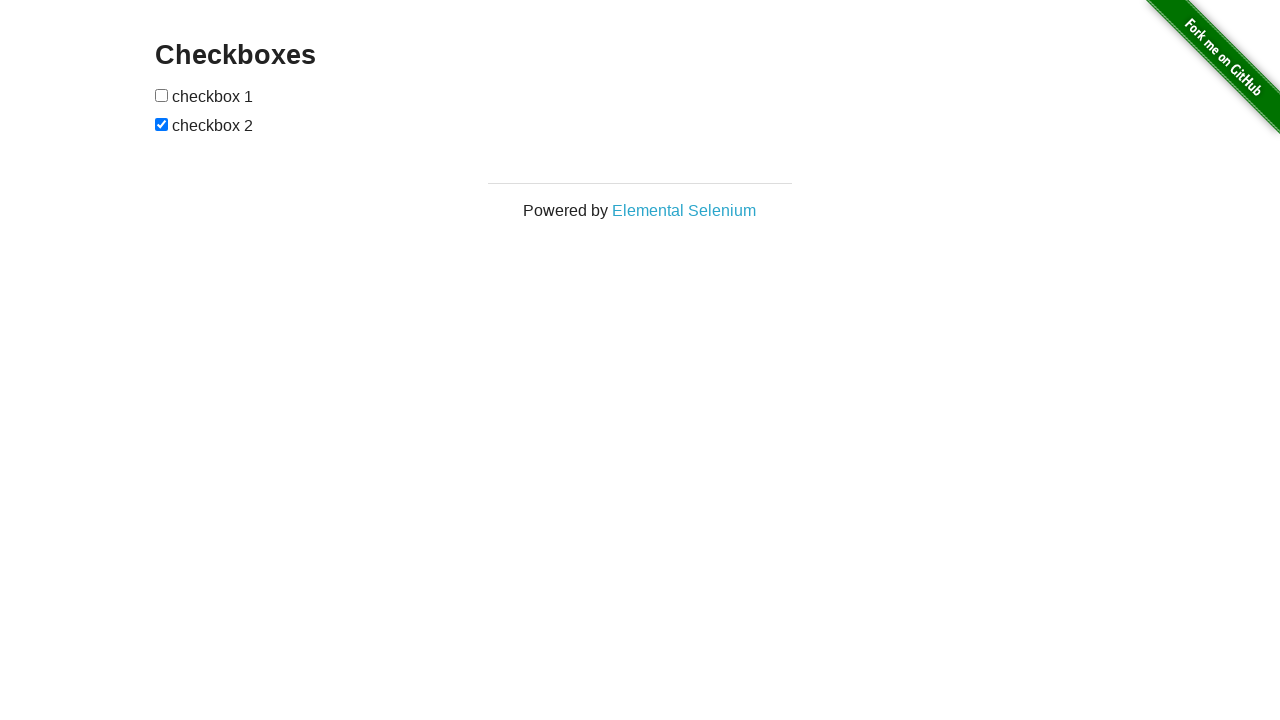

Waited for checkboxes to load on the page
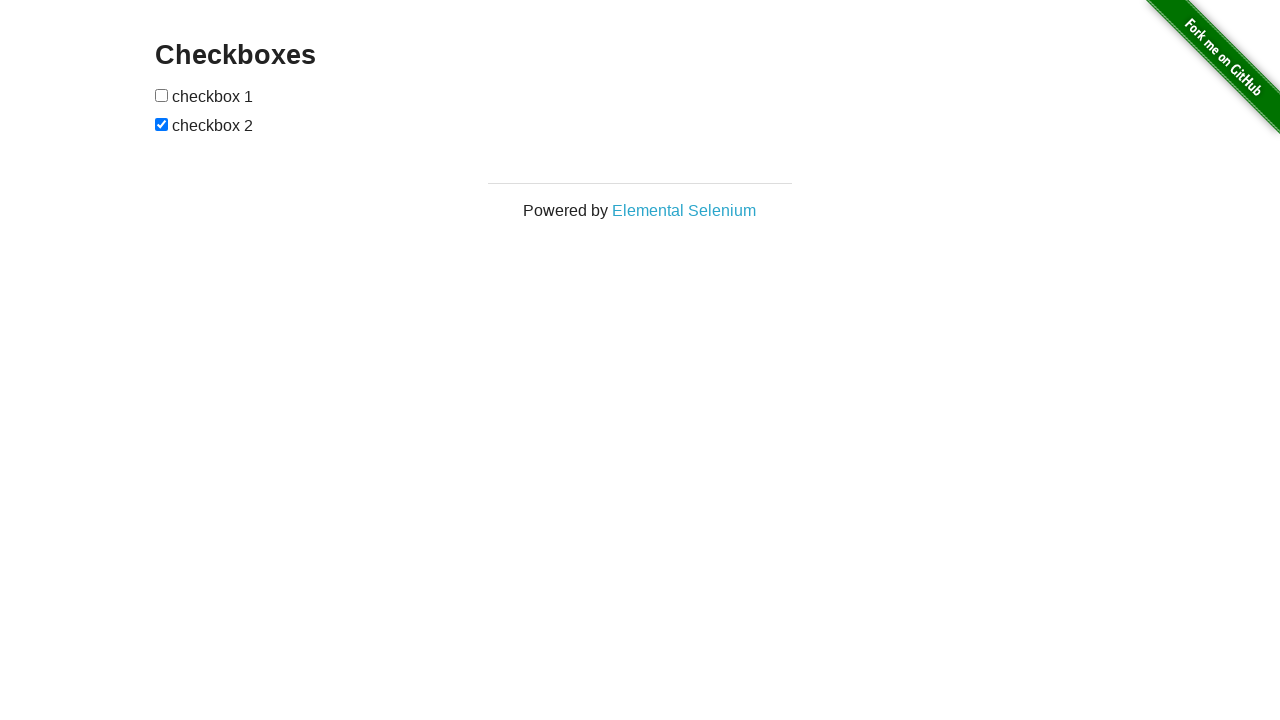

Found 2 checkboxes on the page
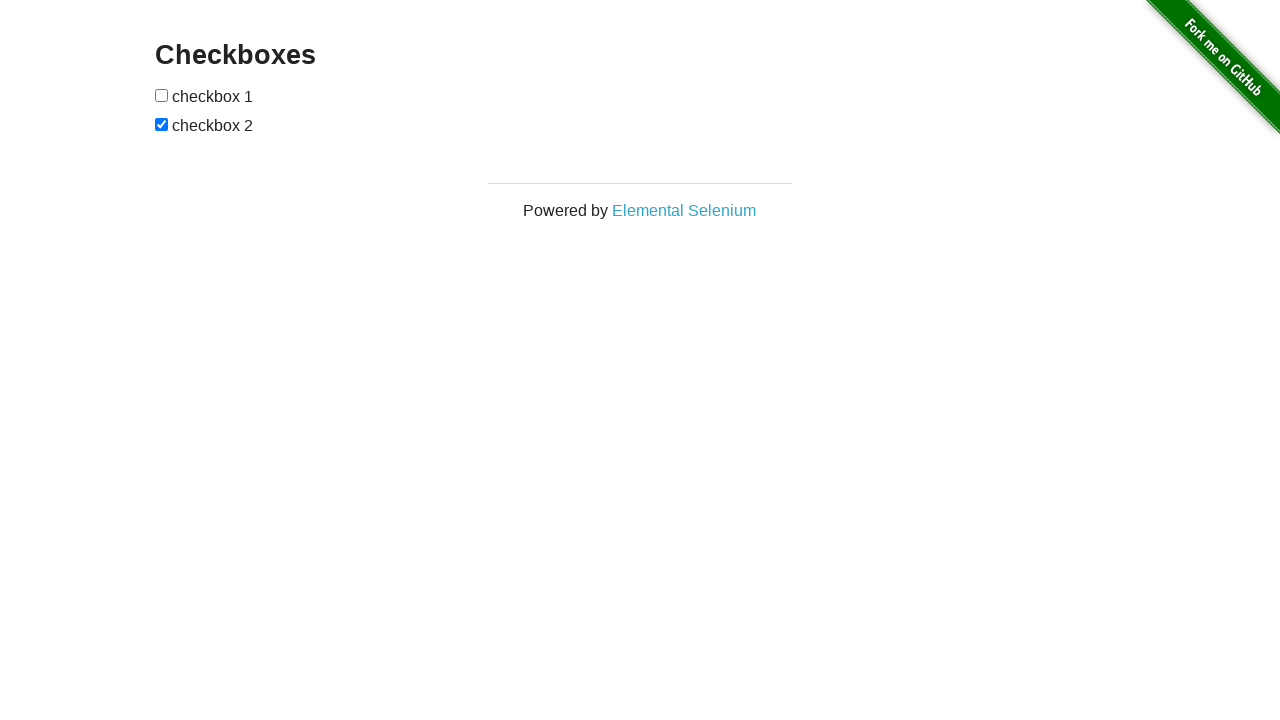

Clicked checkbox 1 to check it at (162, 95) on input[type='checkbox'] >> nth=0
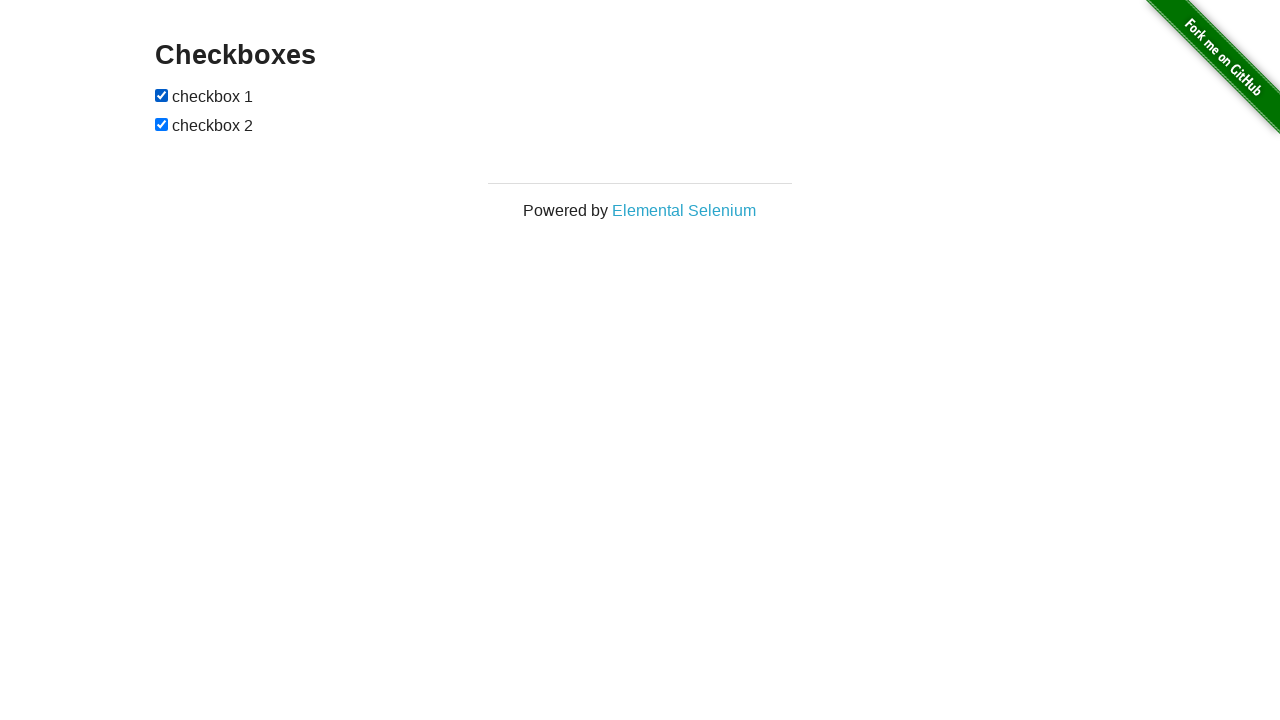

Checkbox 2 was already checked
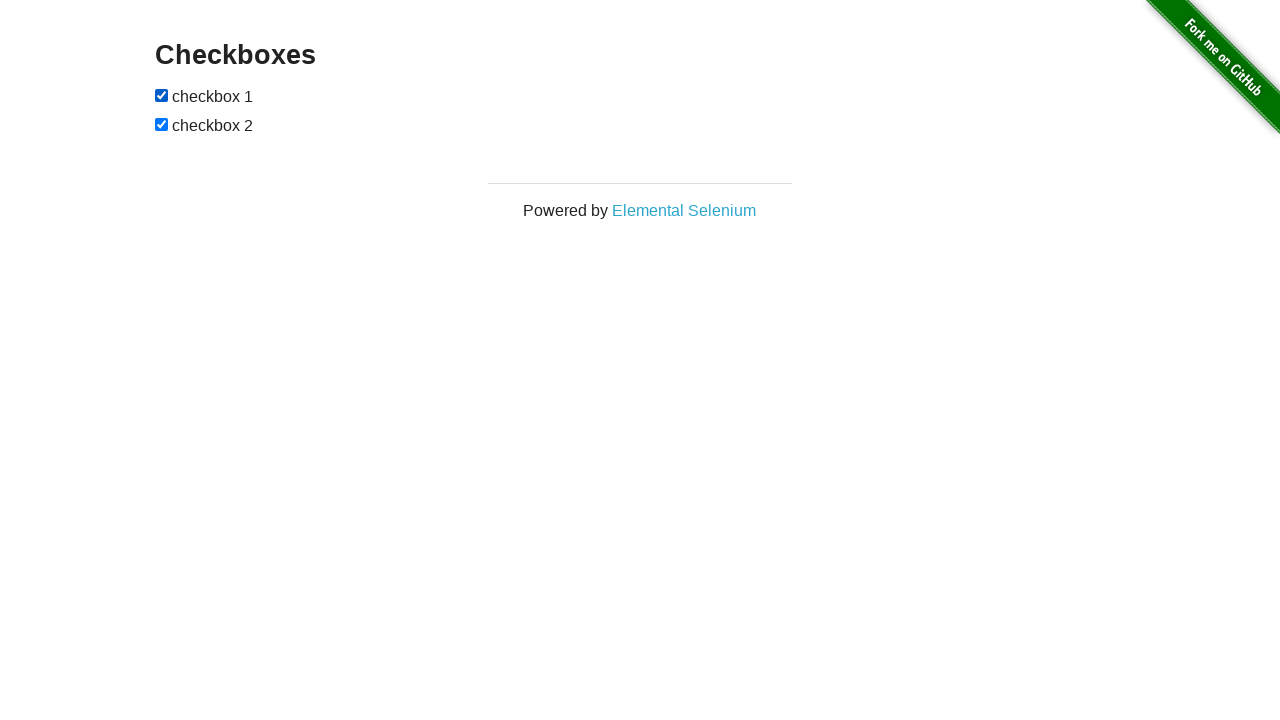

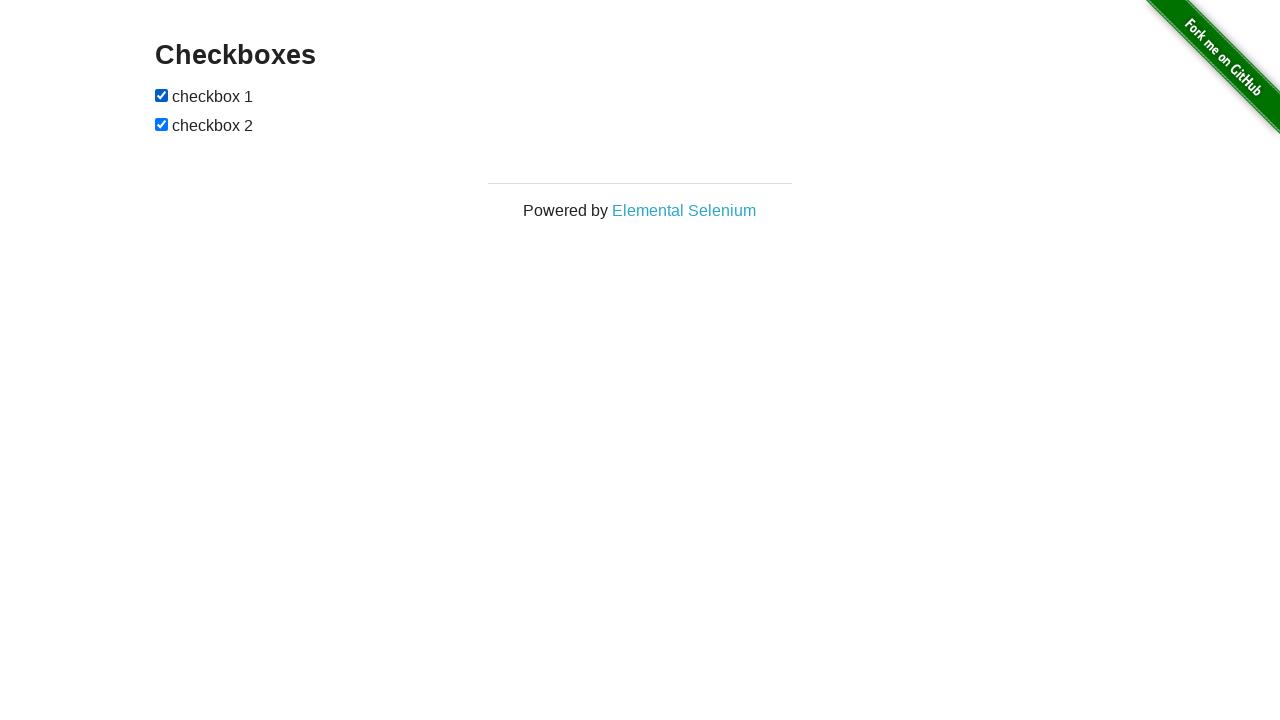